Tests handling multiple browser windows by clicking a button that opens a new window, switching to the child window to verify its content, then closing it and switching back to the main window

Starting URL: https://demoqa.com/browser-windows

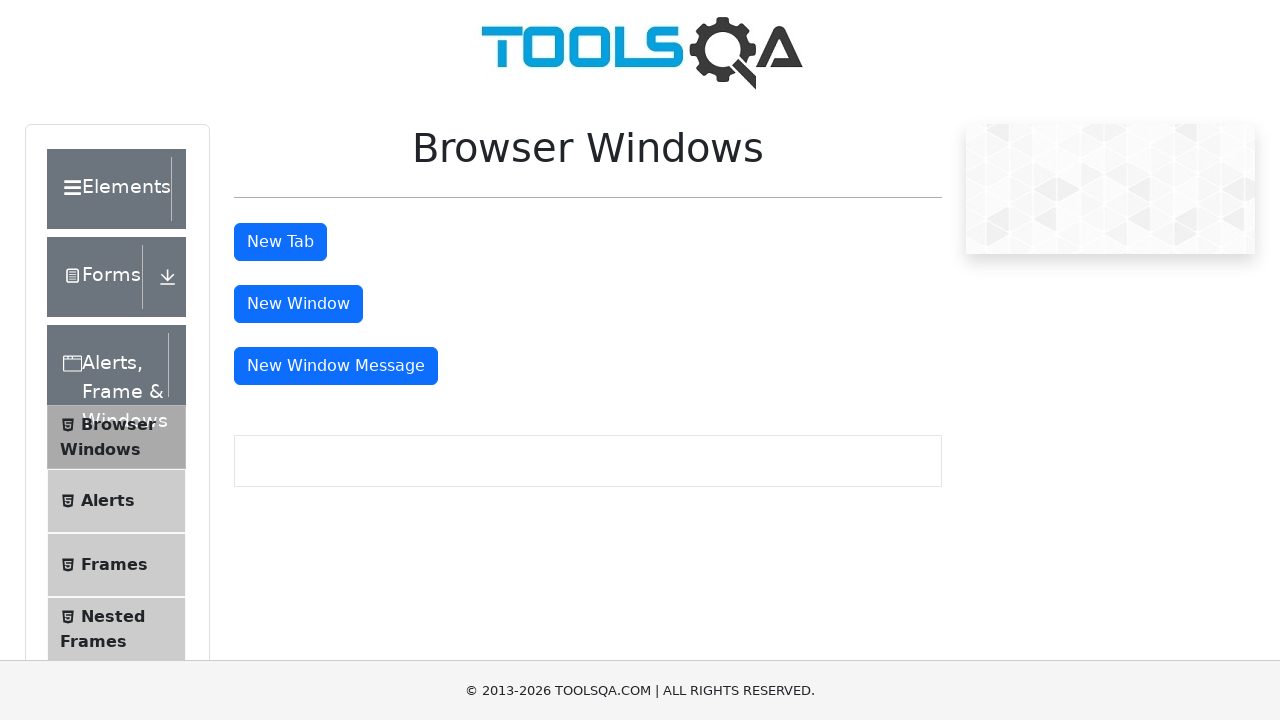

Clicked button to open new window at (298, 304) on #windowButton
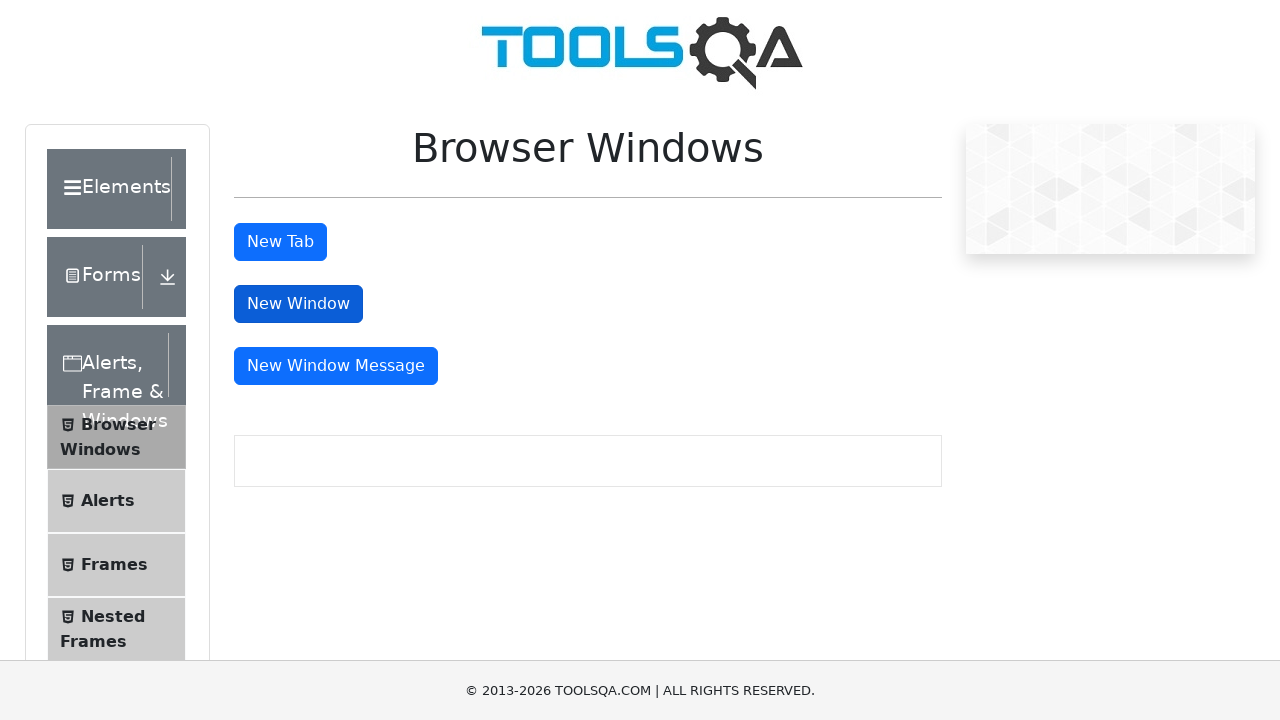

Child window opened and captured
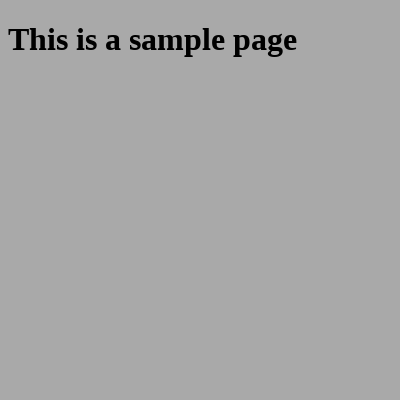

Child window heading element loaded
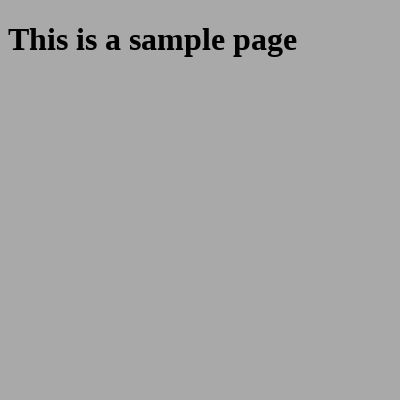

Retrieved heading text from child window: 'This is a sample page'
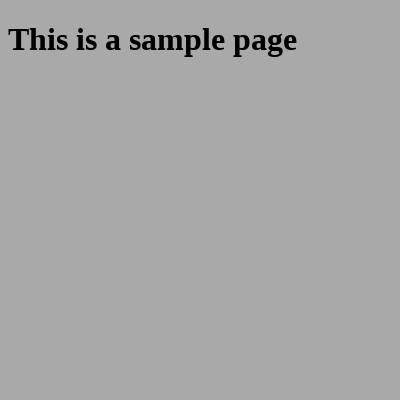

Closed child window
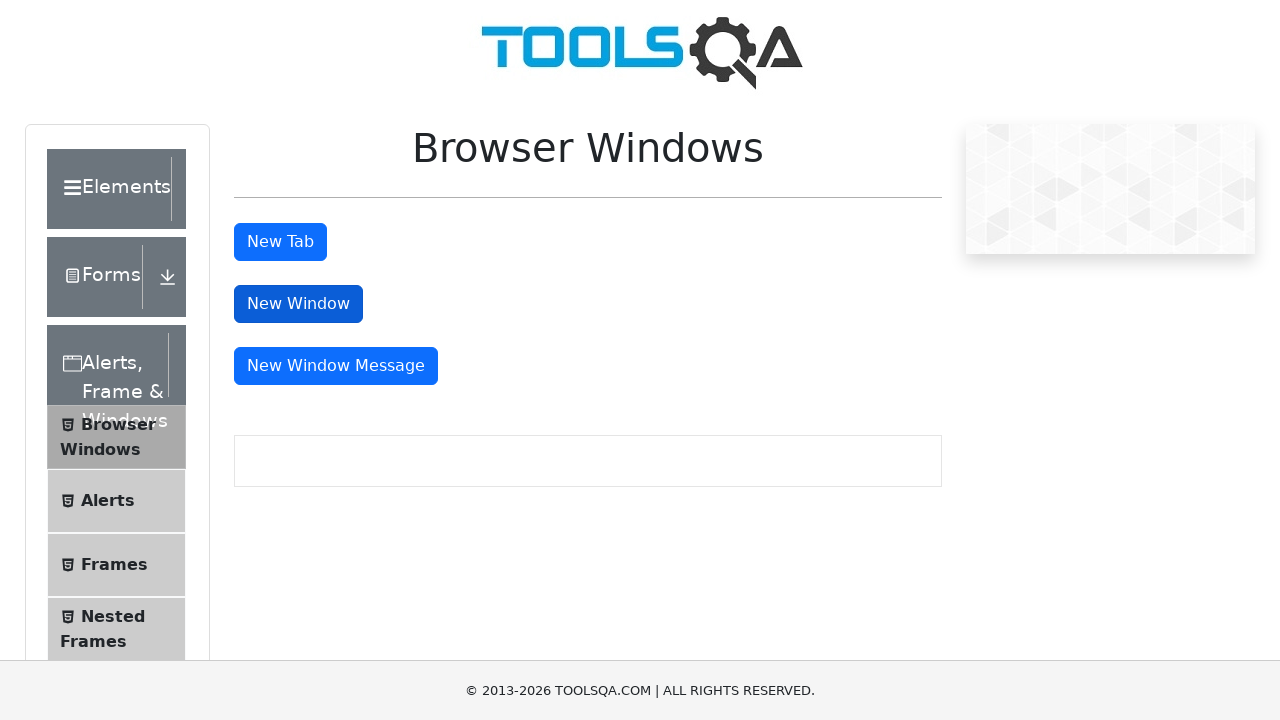

Verified main window is still active and button is present
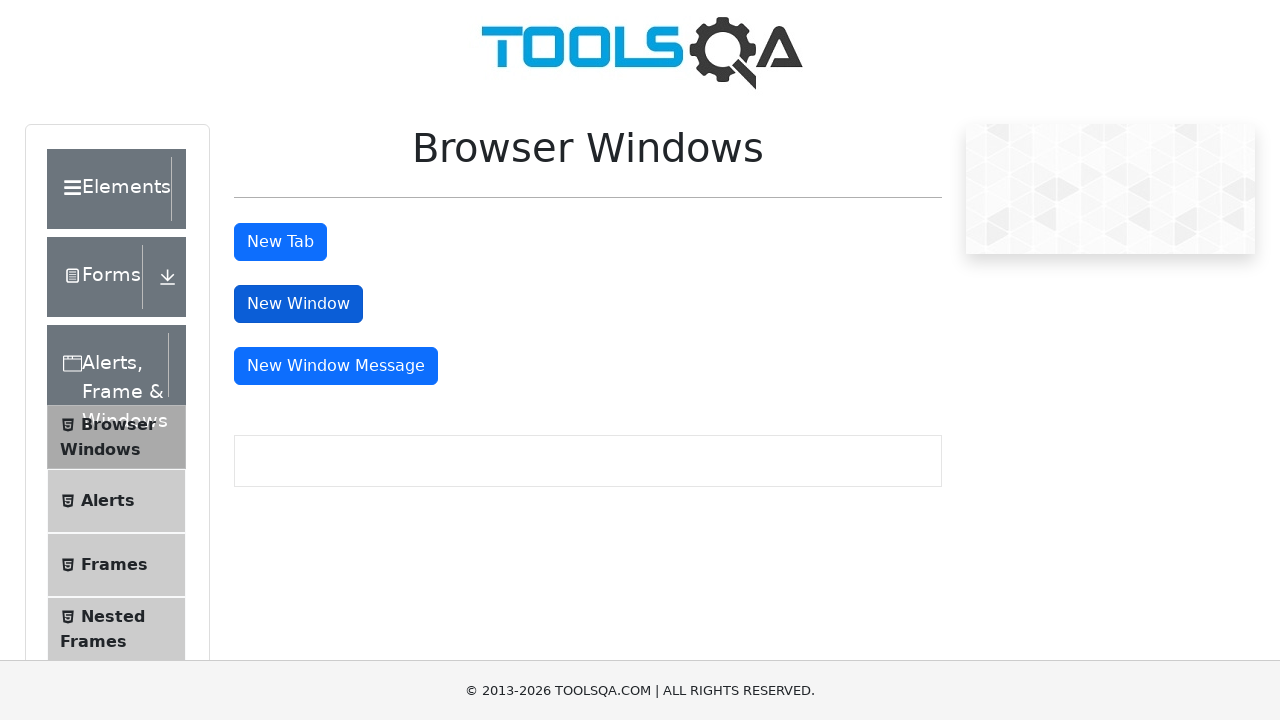

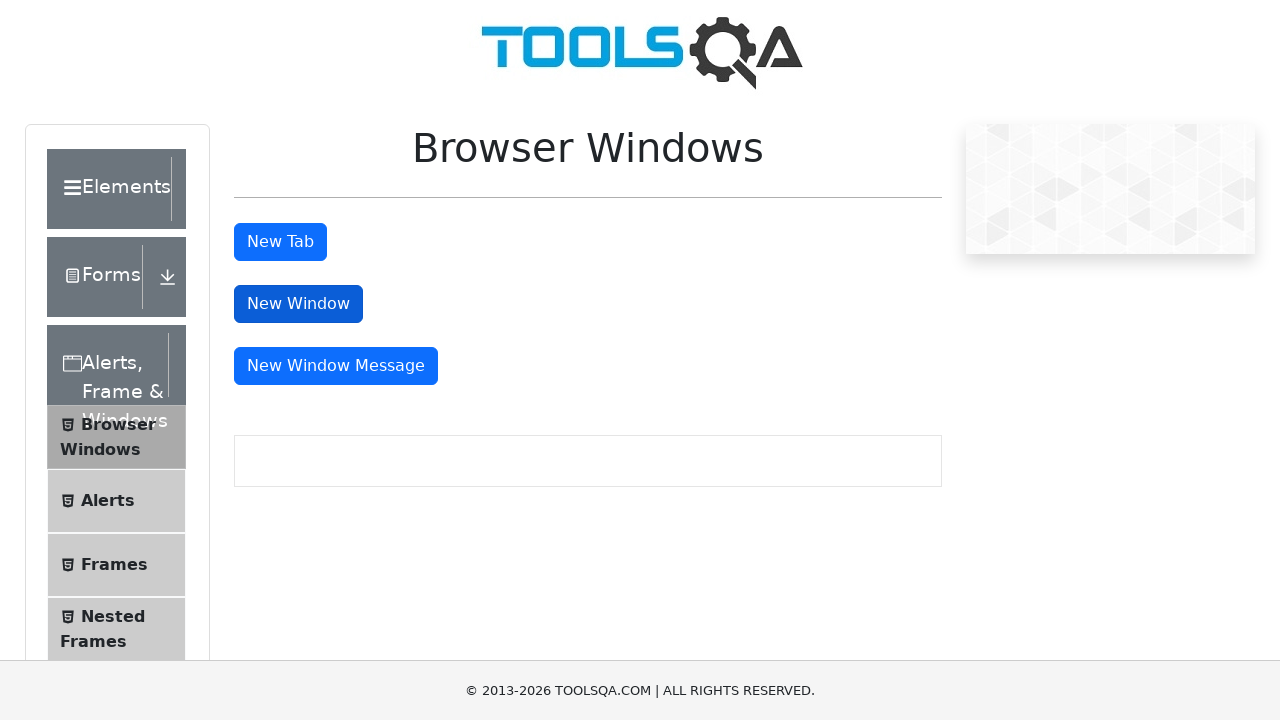